Verifies that the button value is NOT equal to "This is a button" (case-insensitive comparison)

Starting URL: https://kristinek.github.io/site/examples/locators

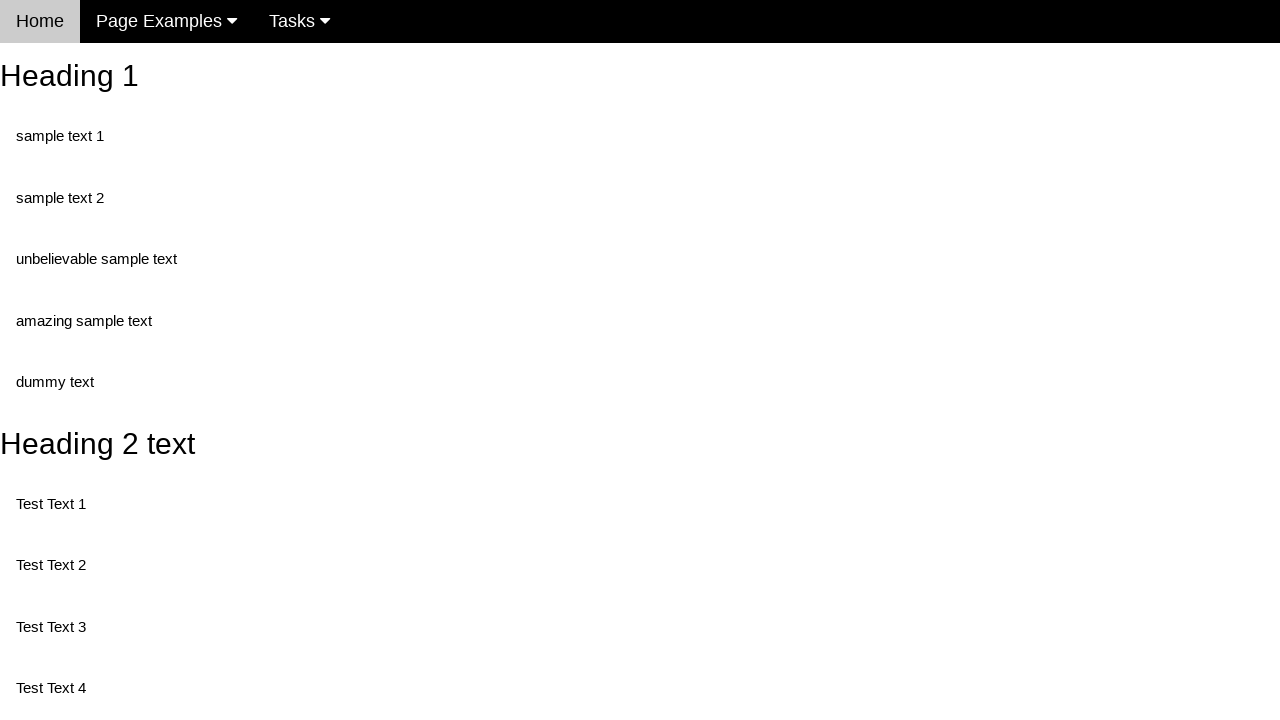

Navigated to locators example page
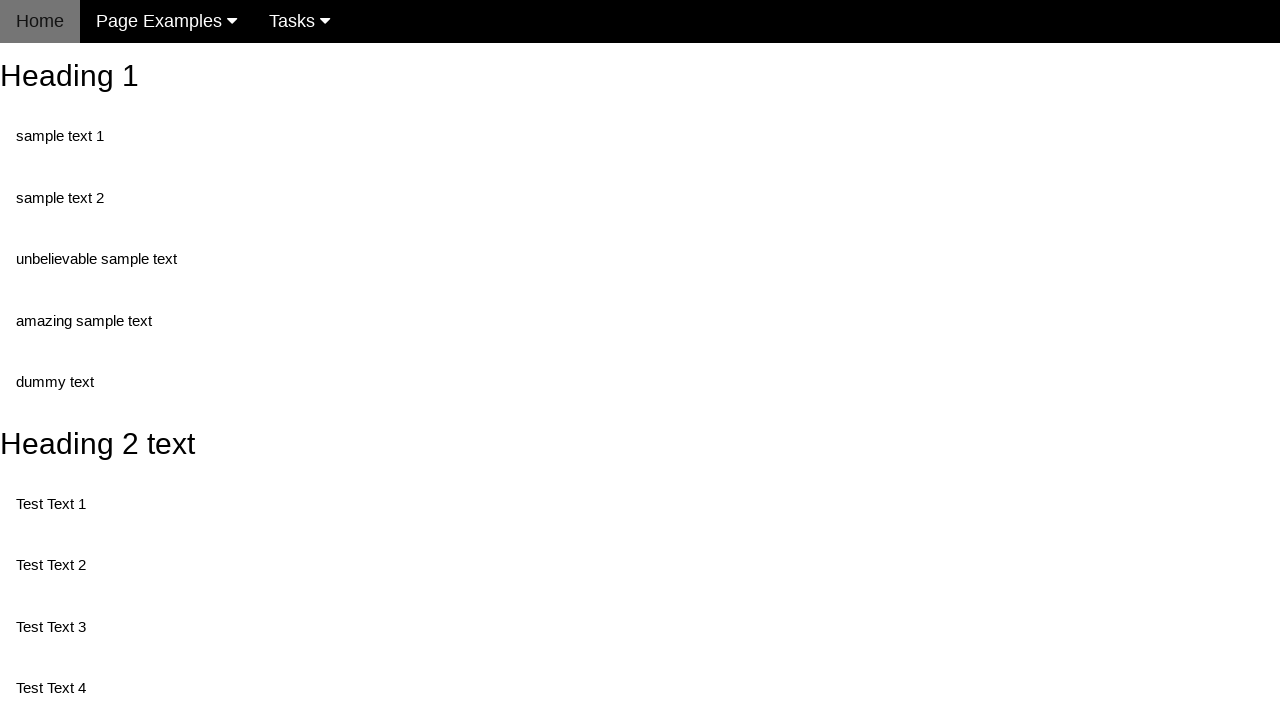

Retrieved button value attribute
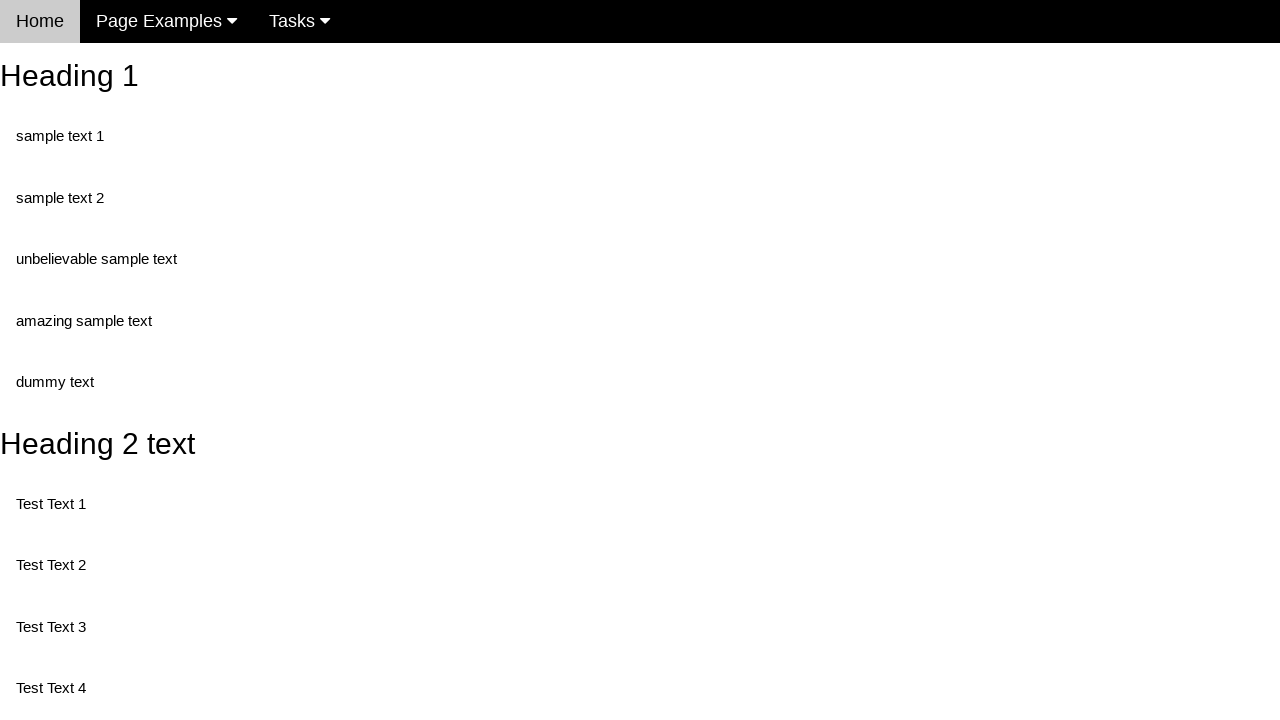

Assertion passed: button value is NOT 'This is a button' (case-insensitive)
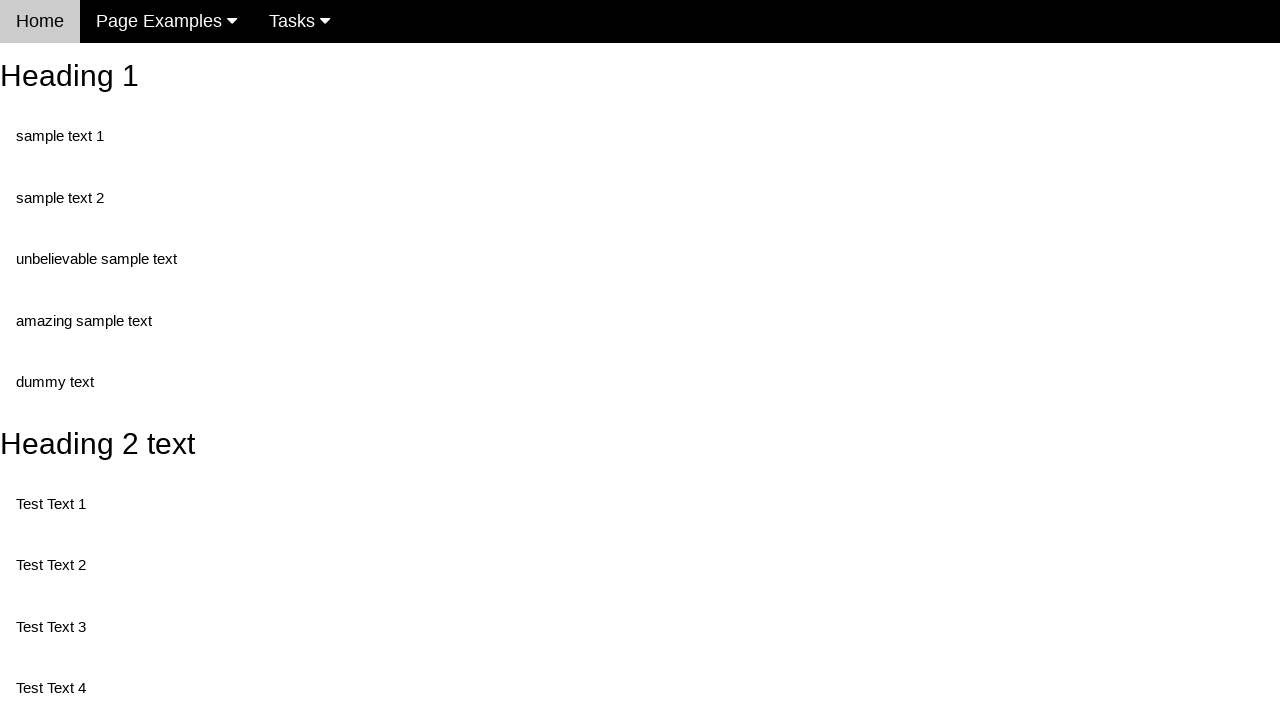

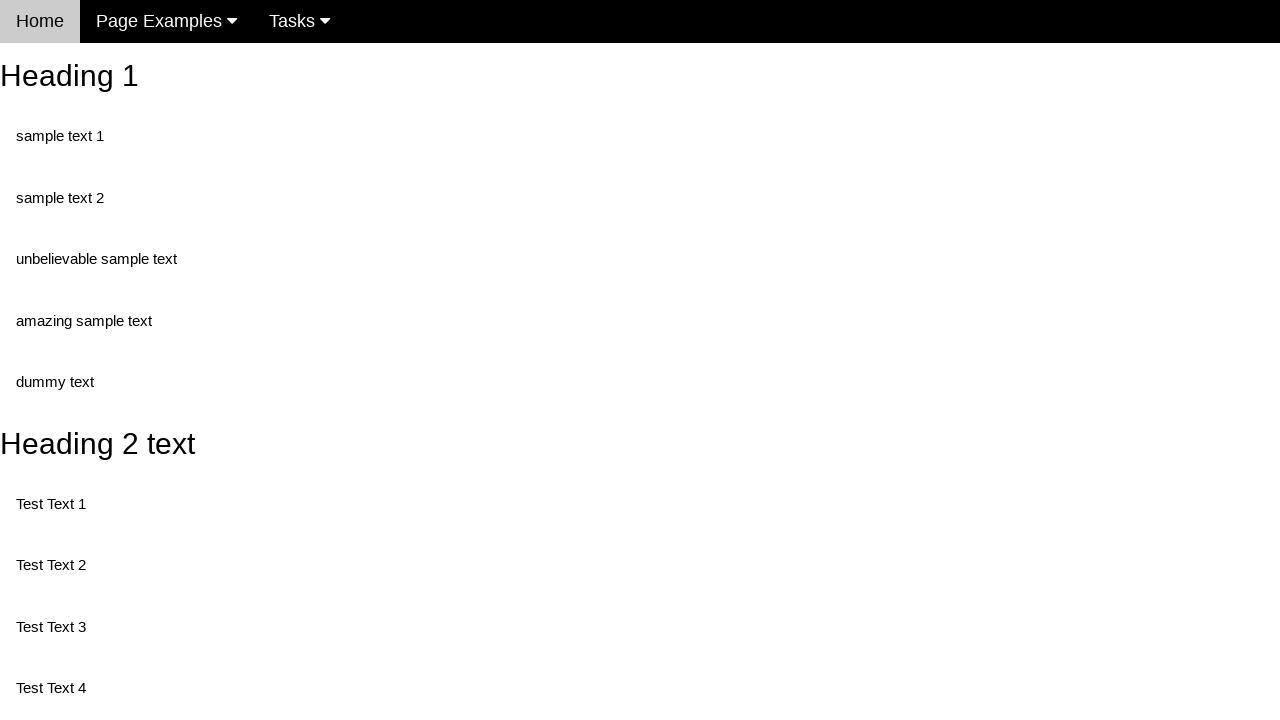